Solves a math problem by extracting a value from an element attribute, calculating the result, filling the answer field, selecting checkboxes/radio buttons, and submitting the form

Starting URL: http://suninjuly.github.io/get_attribute.html

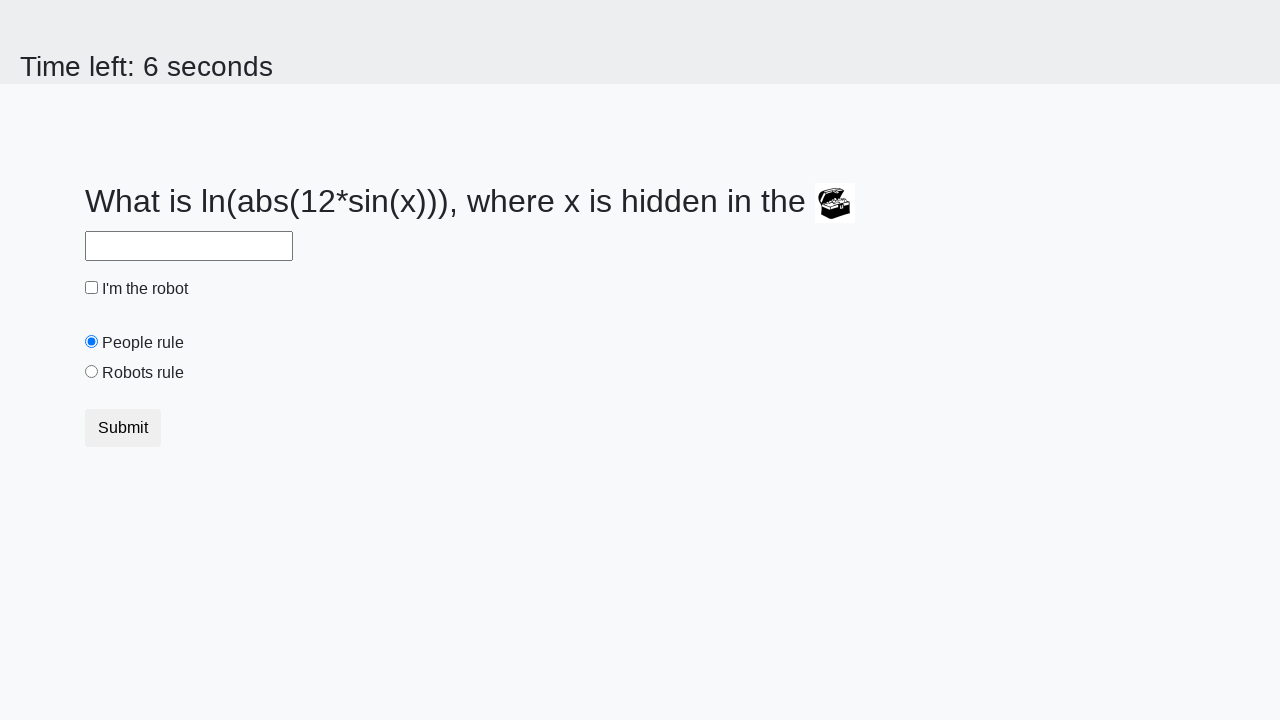

Located treasure element
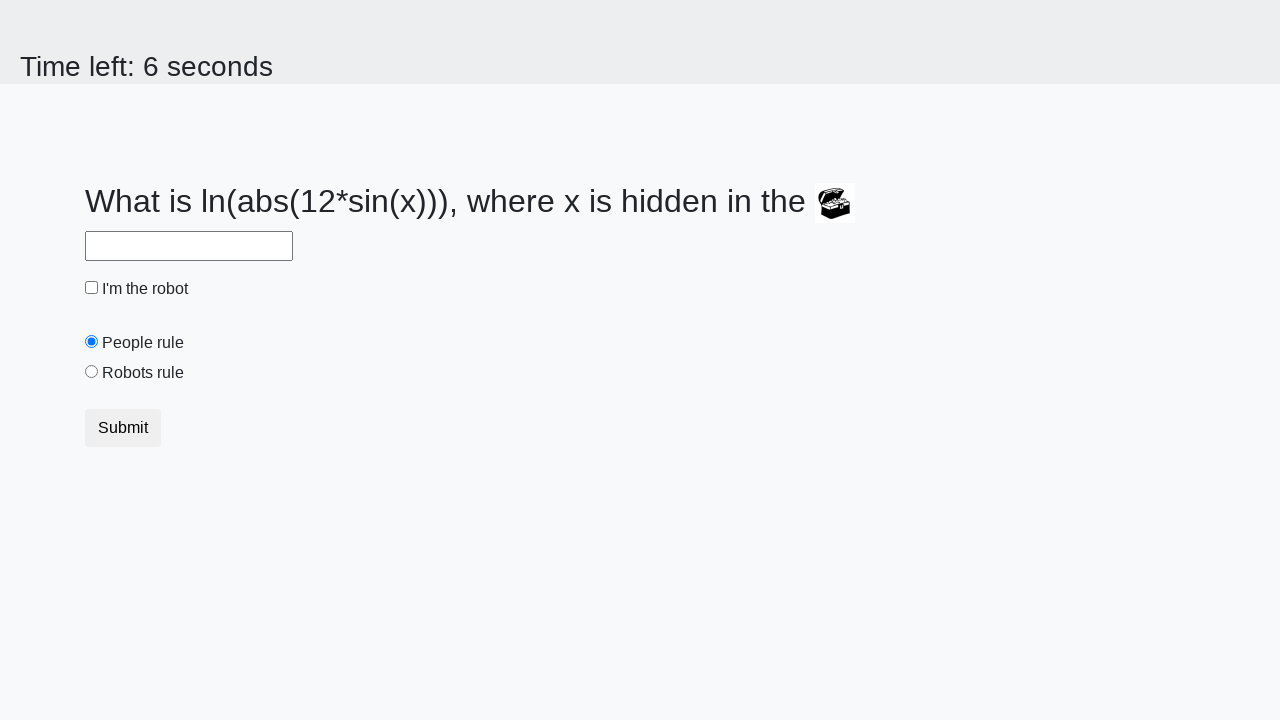

Extracted valuex attribute from treasure element: 657
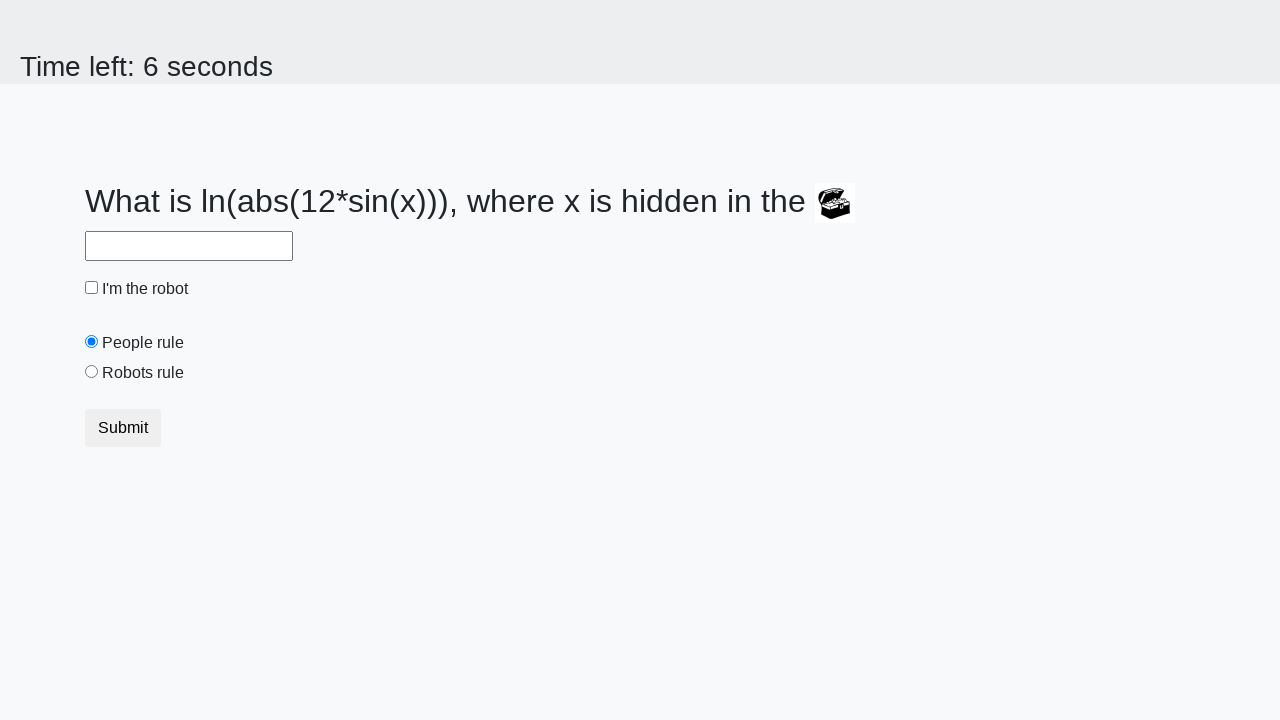

Calculated result using math formula: 1.5585163675762297
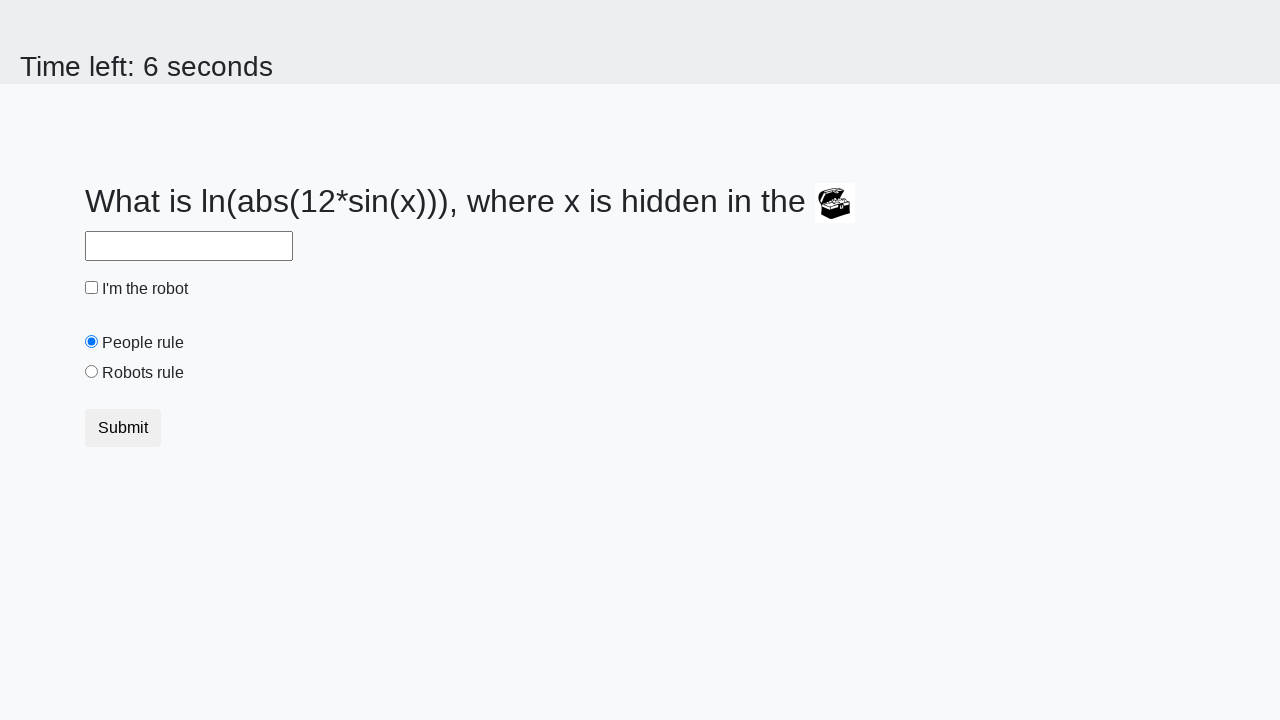

Filled answer field with calculated value: 1.5585163675762297 on #answer
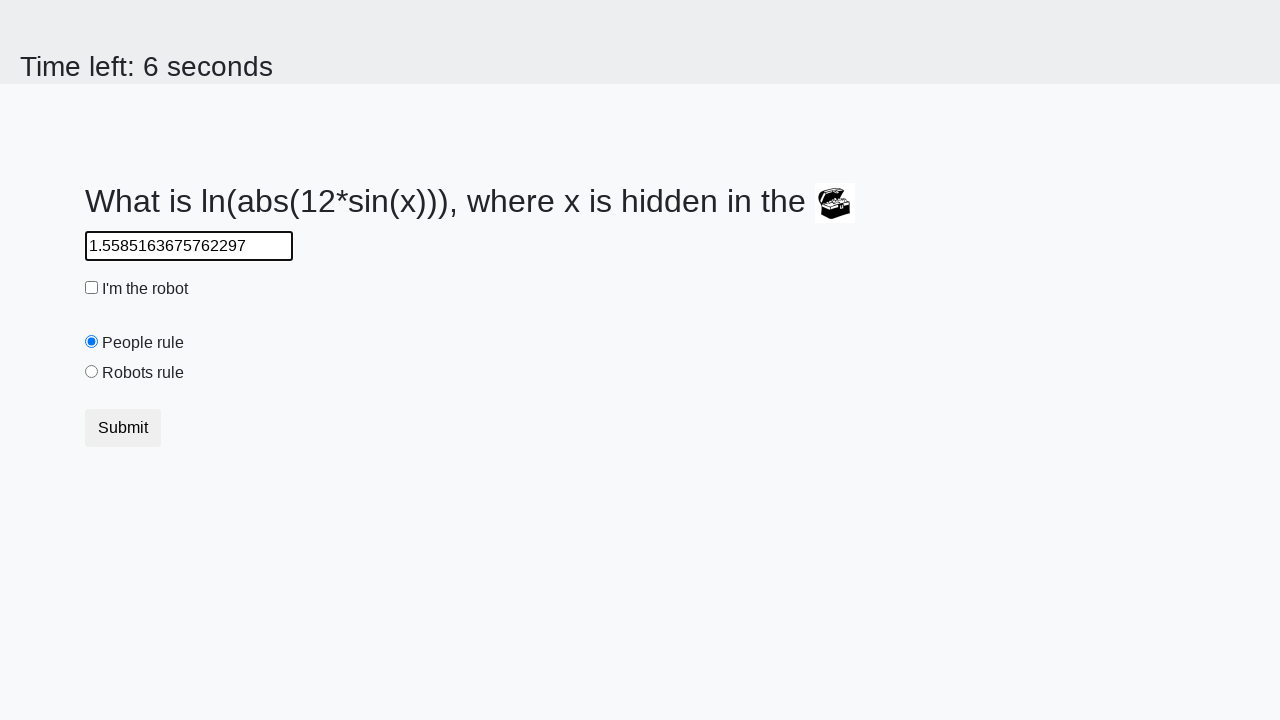

Clicked robot checkbox at (92, 288) on #robotCheckbox
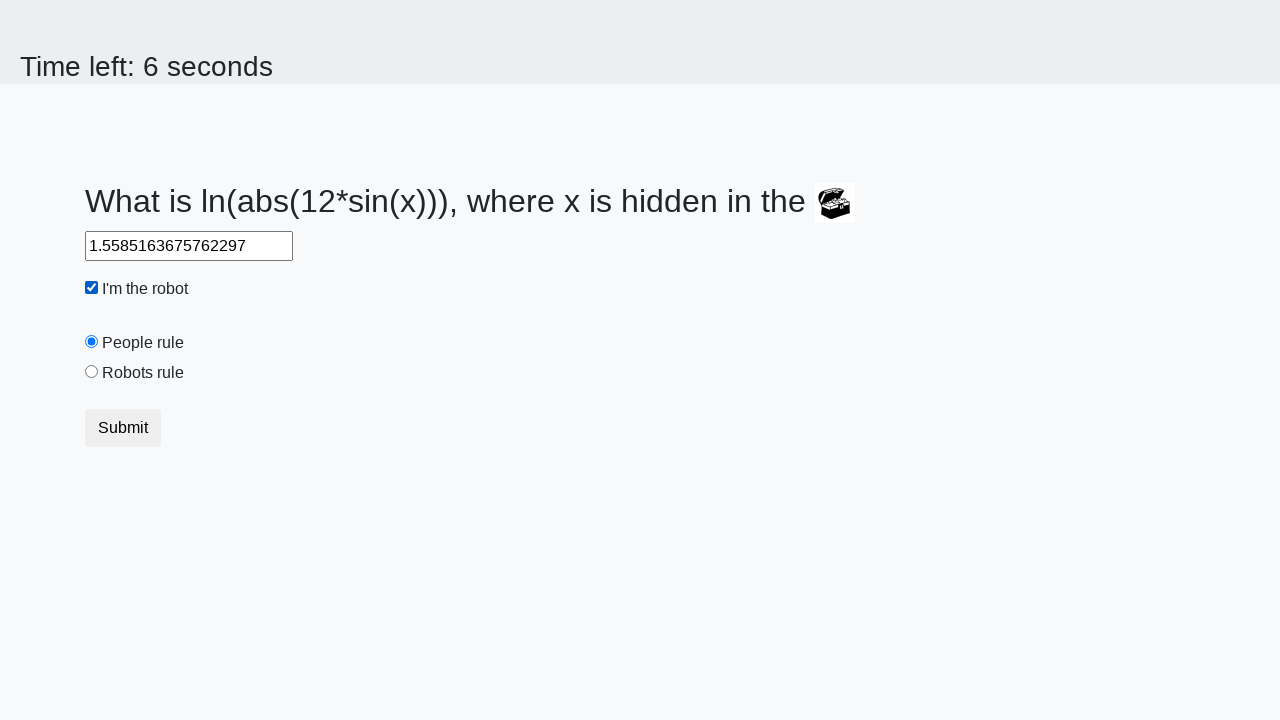

Clicked robots rule radio button at (92, 372) on #robotsRule
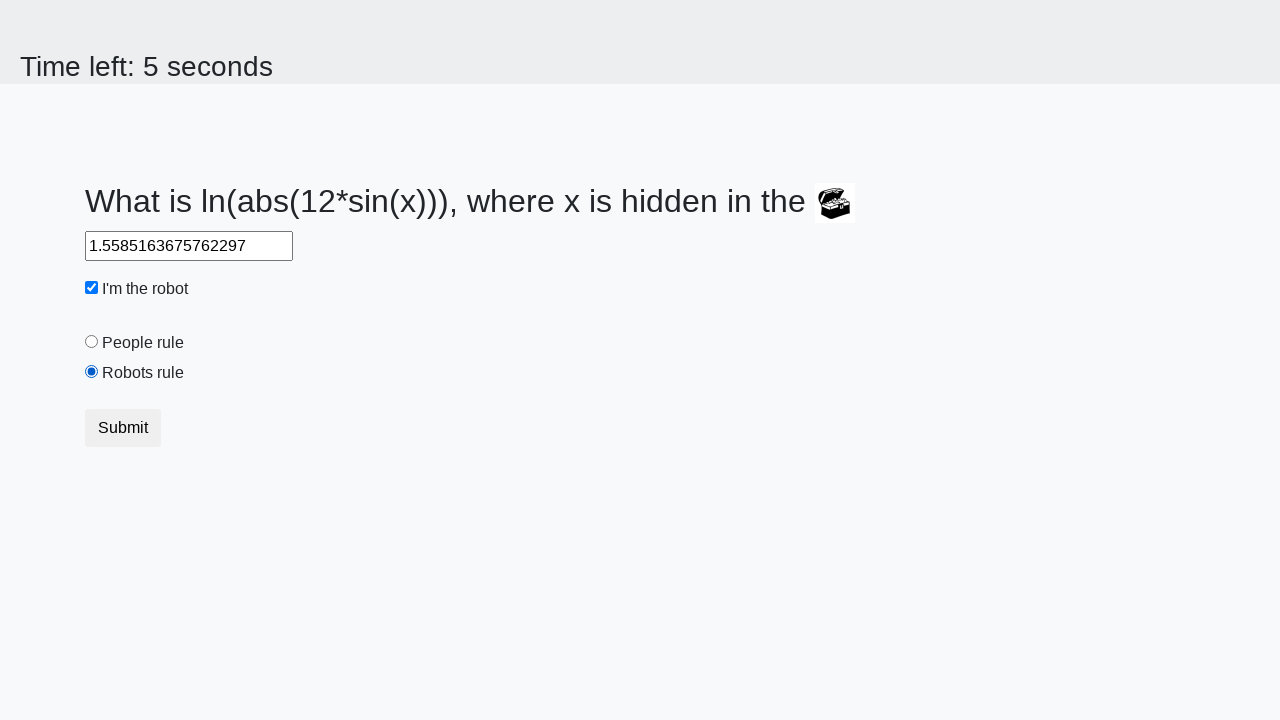

Clicked submit button to complete form at (123, 428) on button.btn
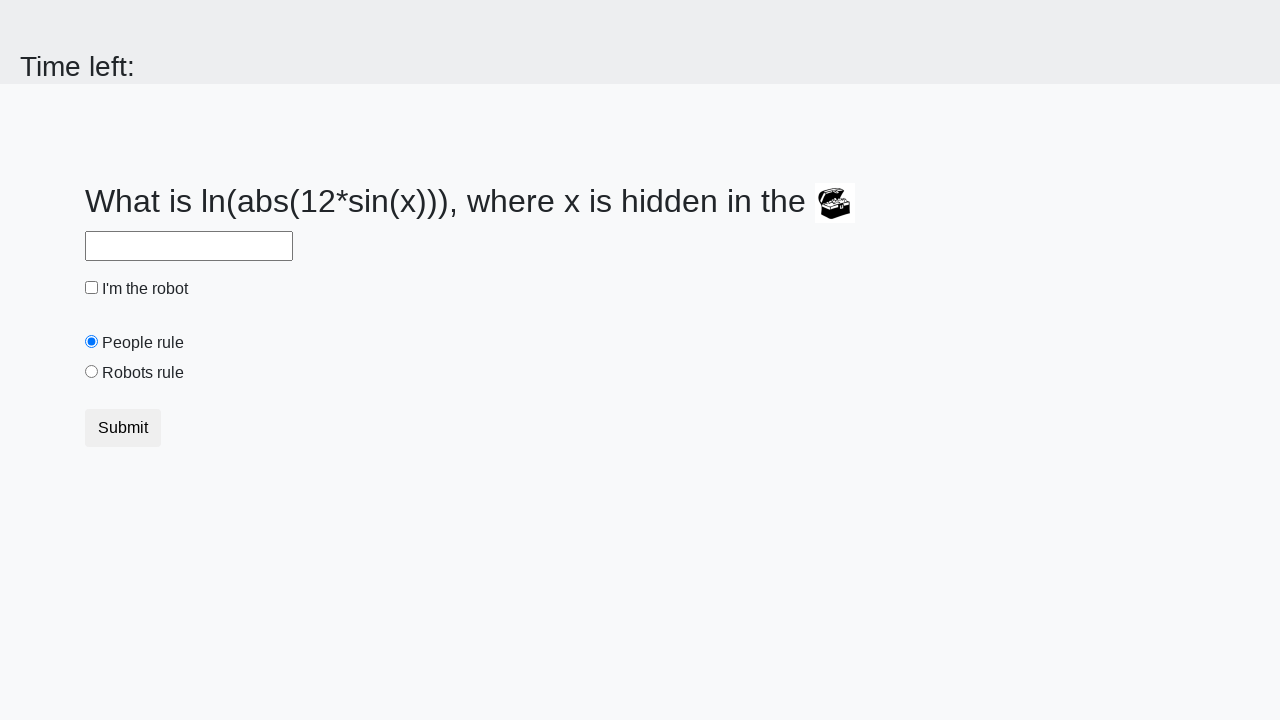

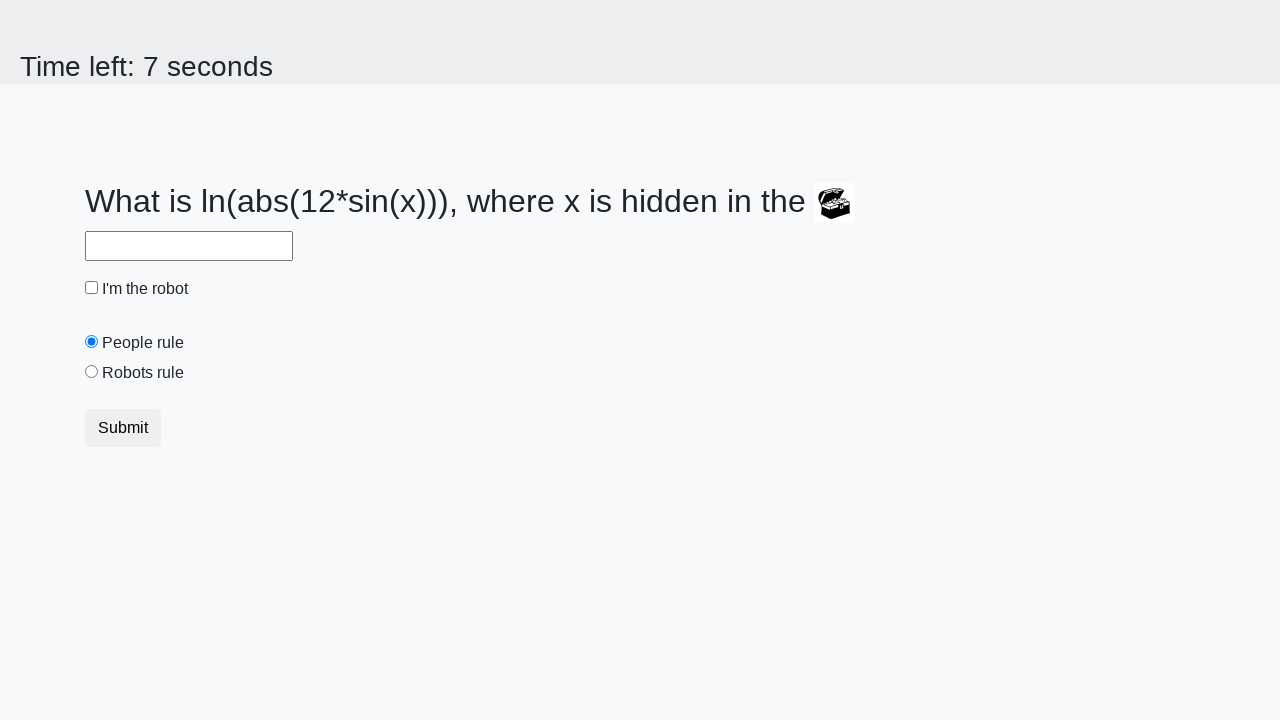